Tests successful account registration by filling both username and password with random values

Starting URL: https://www.demoblaze.com/index.html

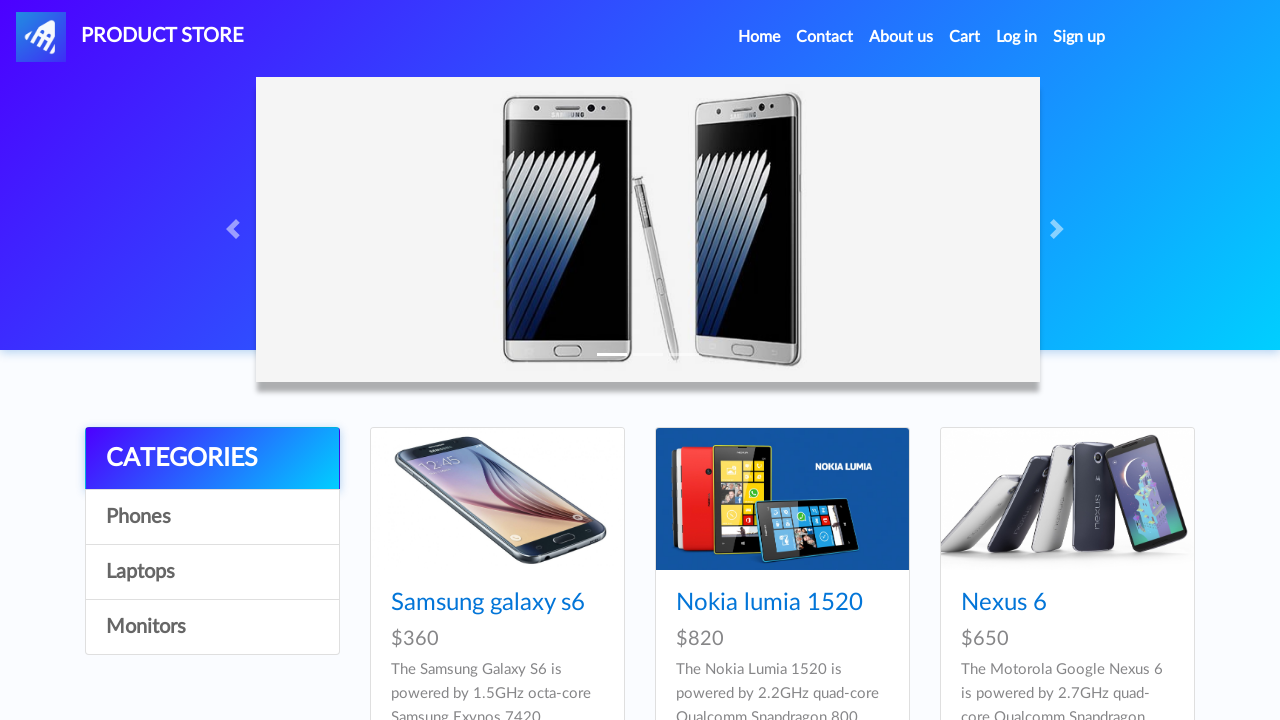

Clicked Sign Up button in navigation at (1079, 37) on a#signin2
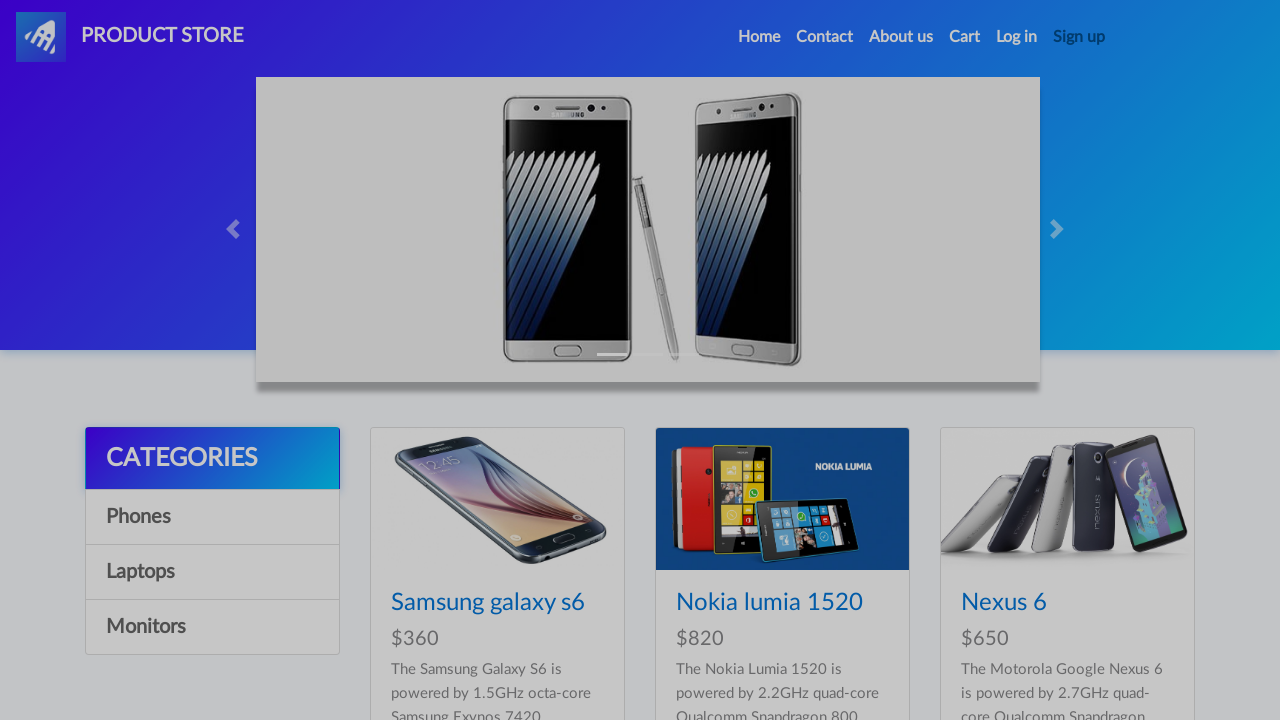

Sign Up modal appeared and username field is visible
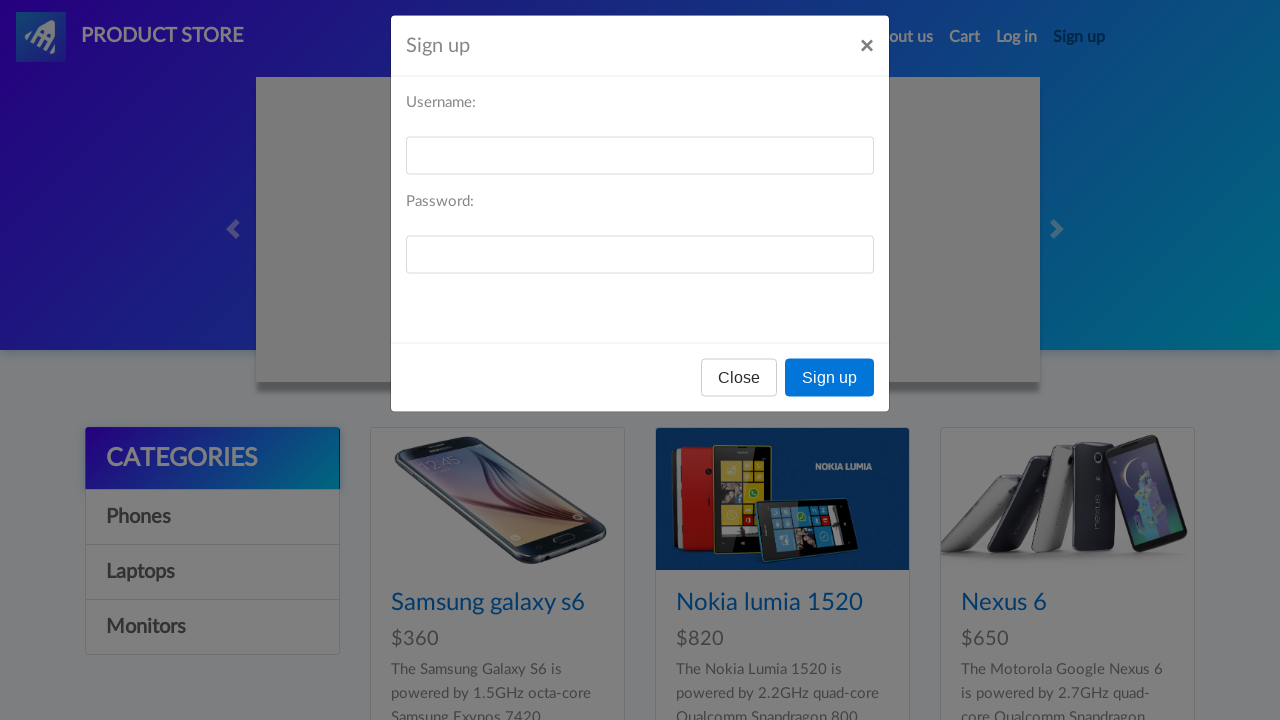

Generated random credentials - Username: TestUser92195, Password: Pass2279
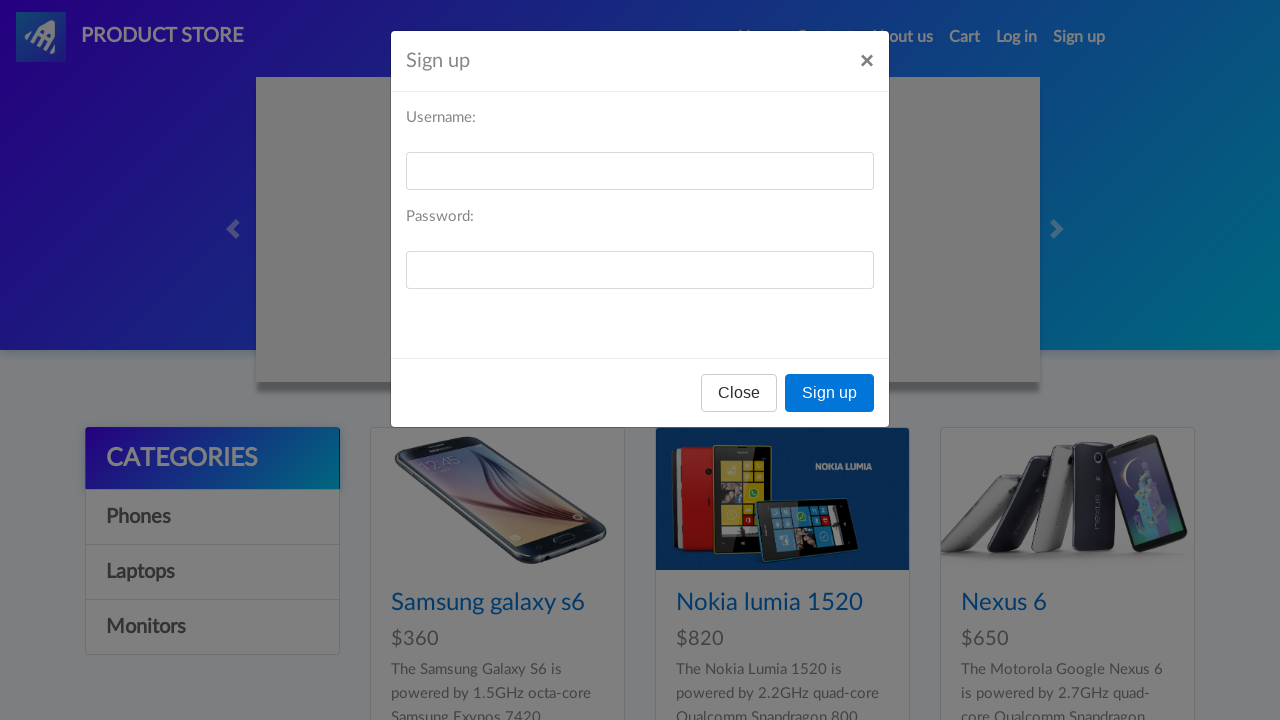

Filled username field with 'TestUser92195' on input#sign-username
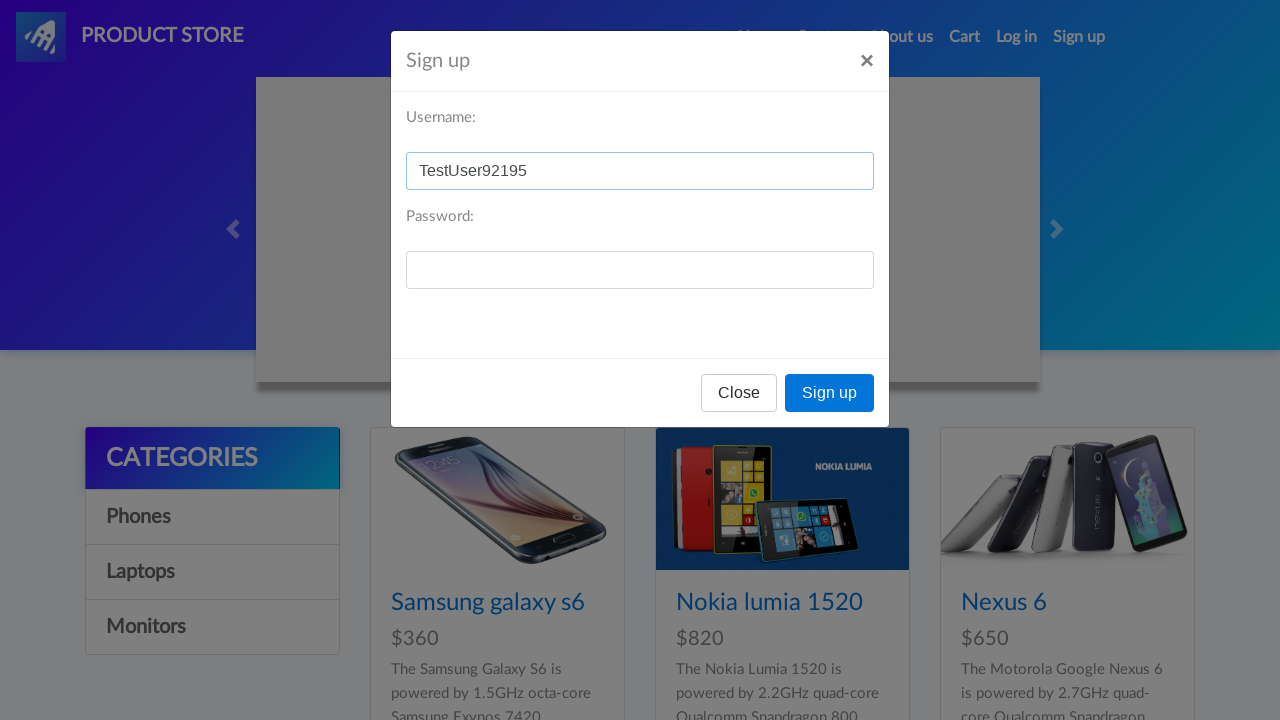

Filled password field with 'Pass2279' on input#sign-password
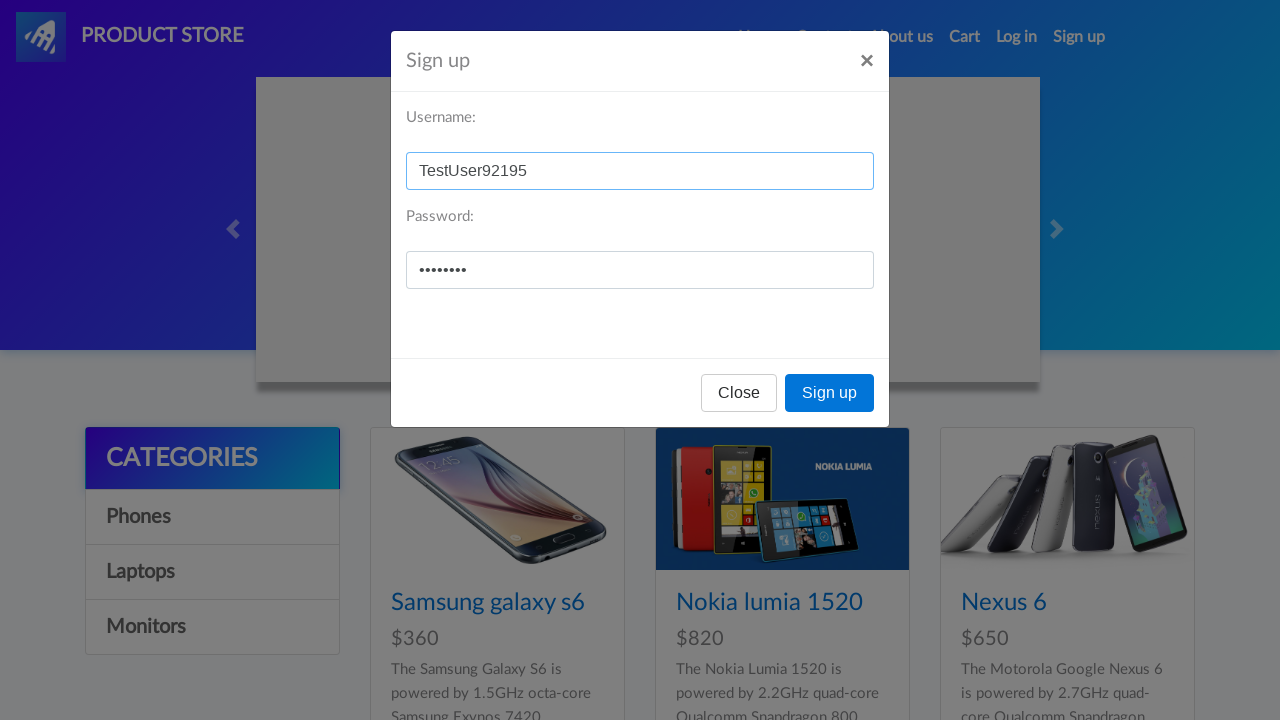

Clicked Sign Up button in modal at (830, 393) on button[onclick='register()']
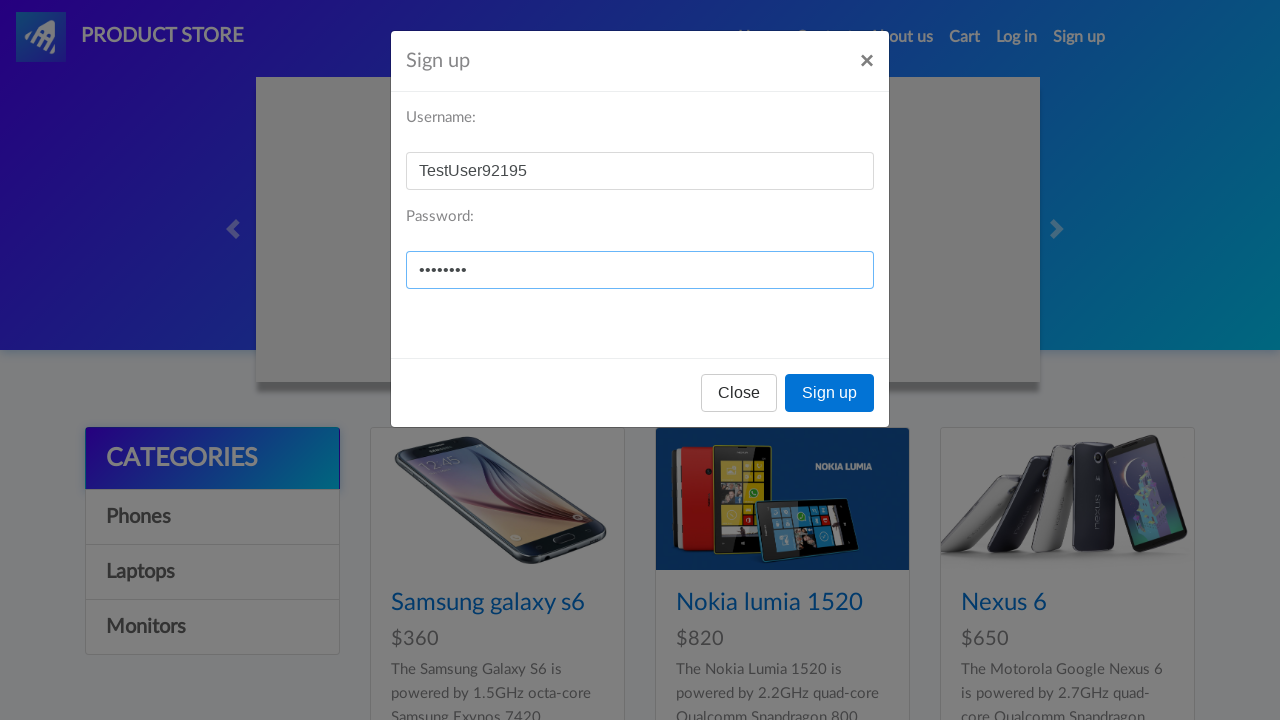

Set up dialog handler to accept alerts
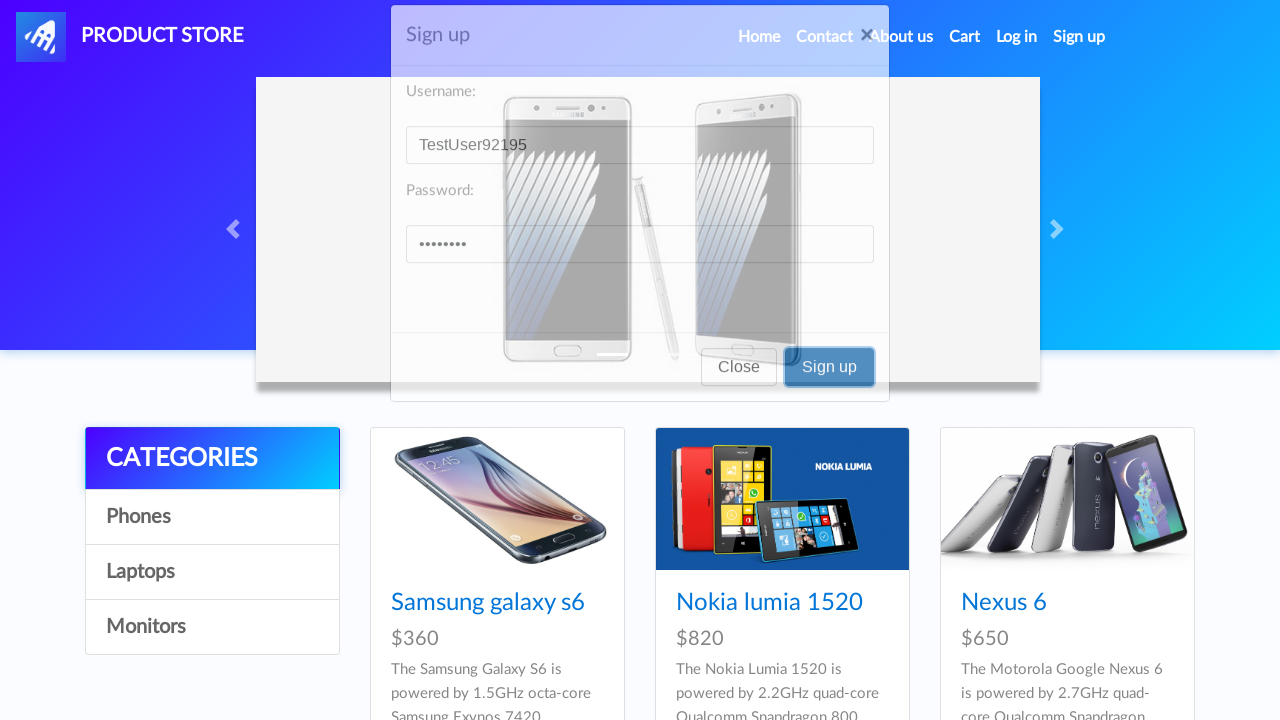

Waited 2 seconds for registration process to complete
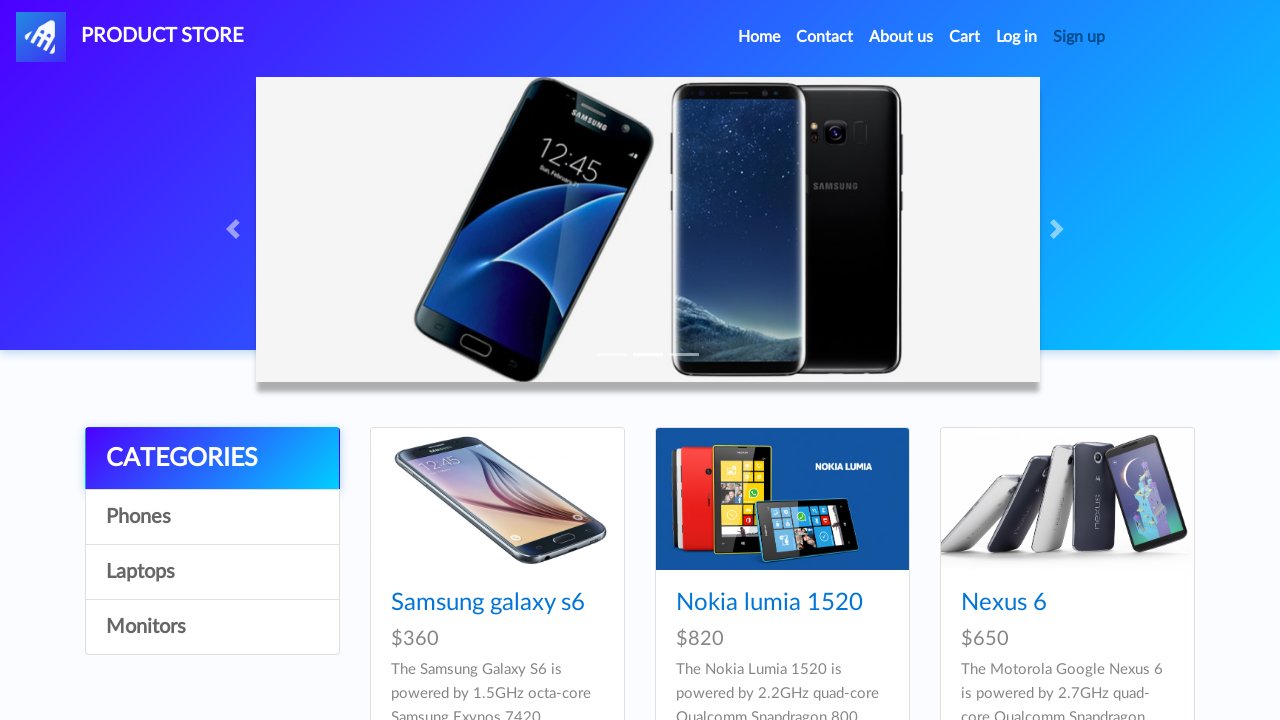

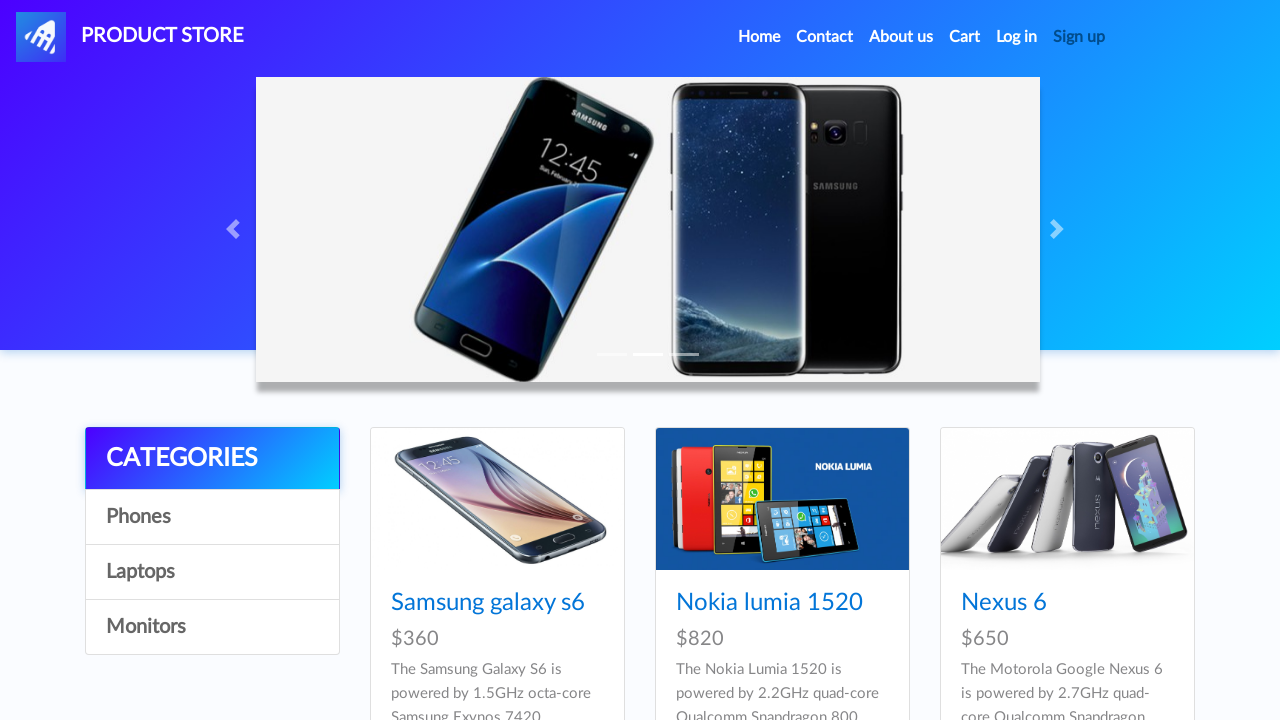